Tests a practice login form by attempting login, using password reset flow, and then logging in with correct credentials

Starting URL: https://rahulshettyacademy.com/locatorspractice/

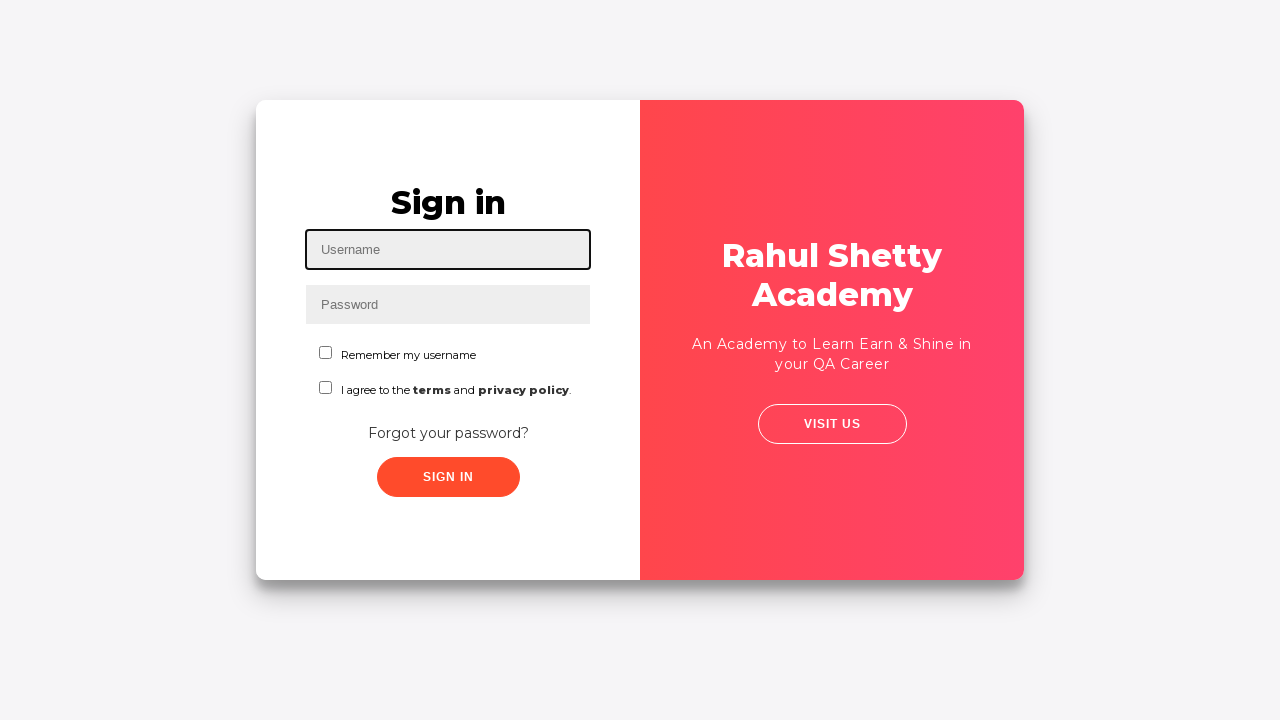

Filled username field with 'kushagra' on #inputUsername
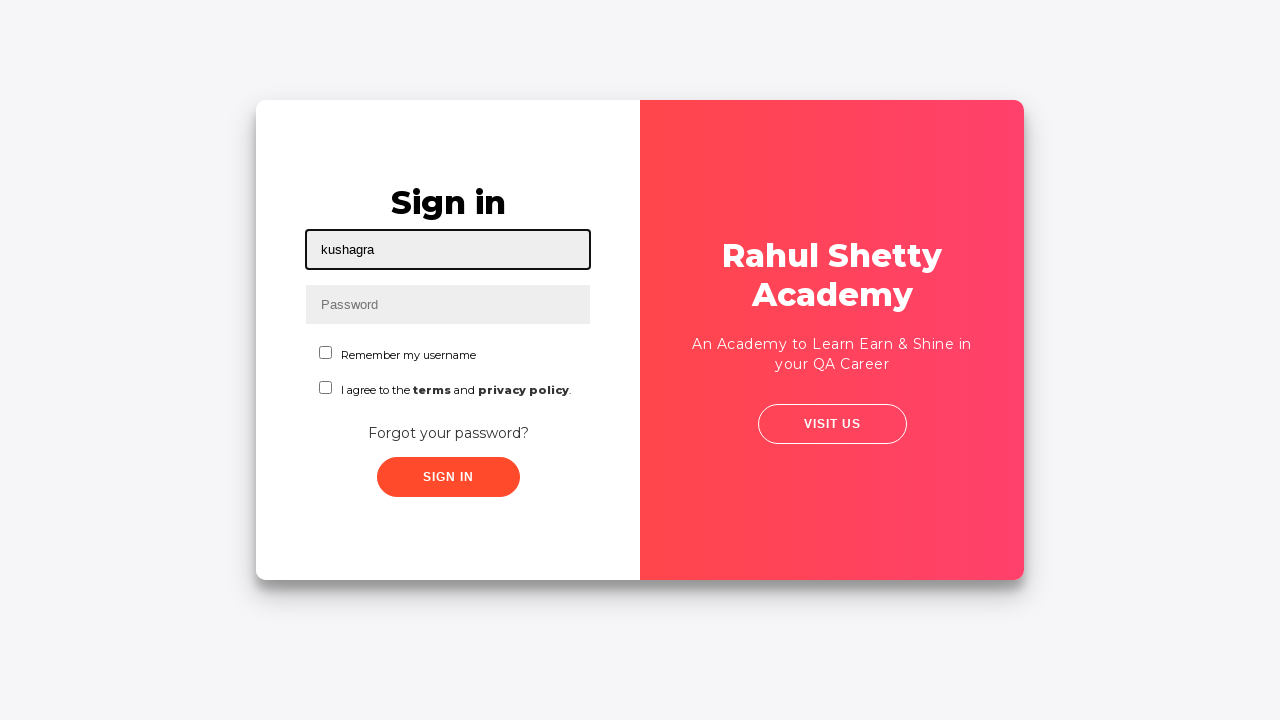

Filled password field with 'hello@123' on input[name='inputPassword']
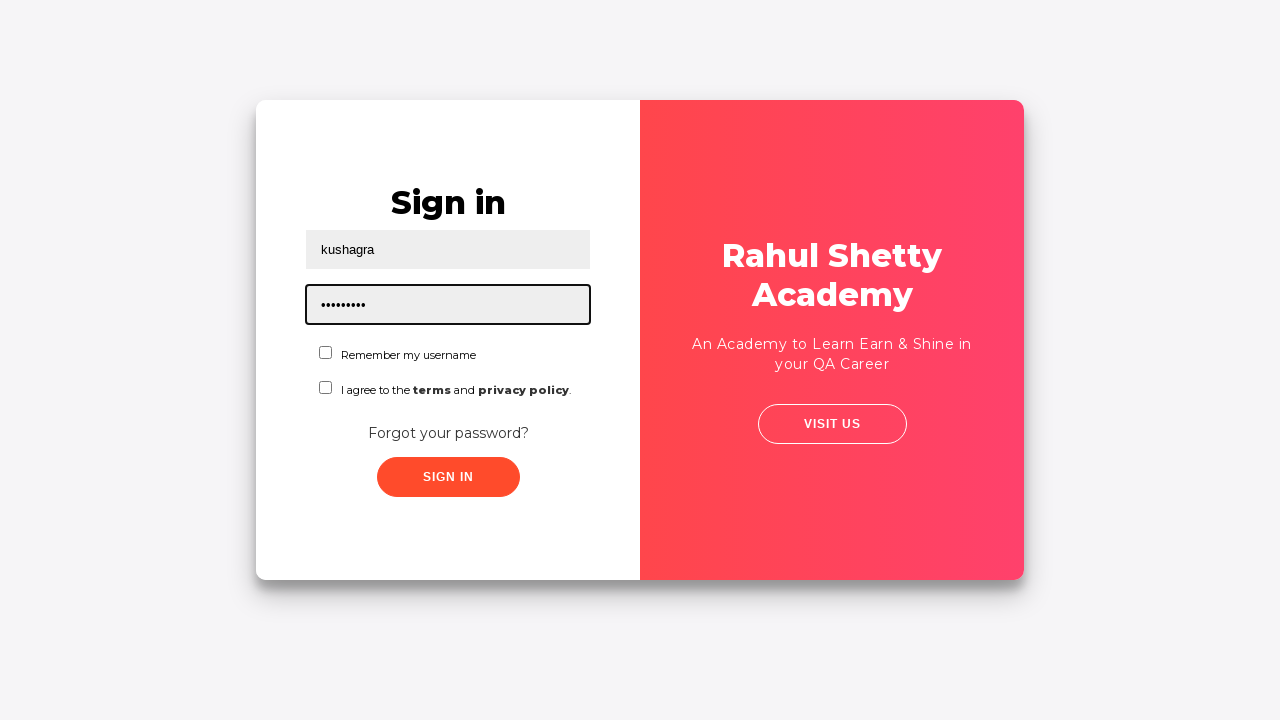

Clicked sign in button at (448, 477) on .signInBtn
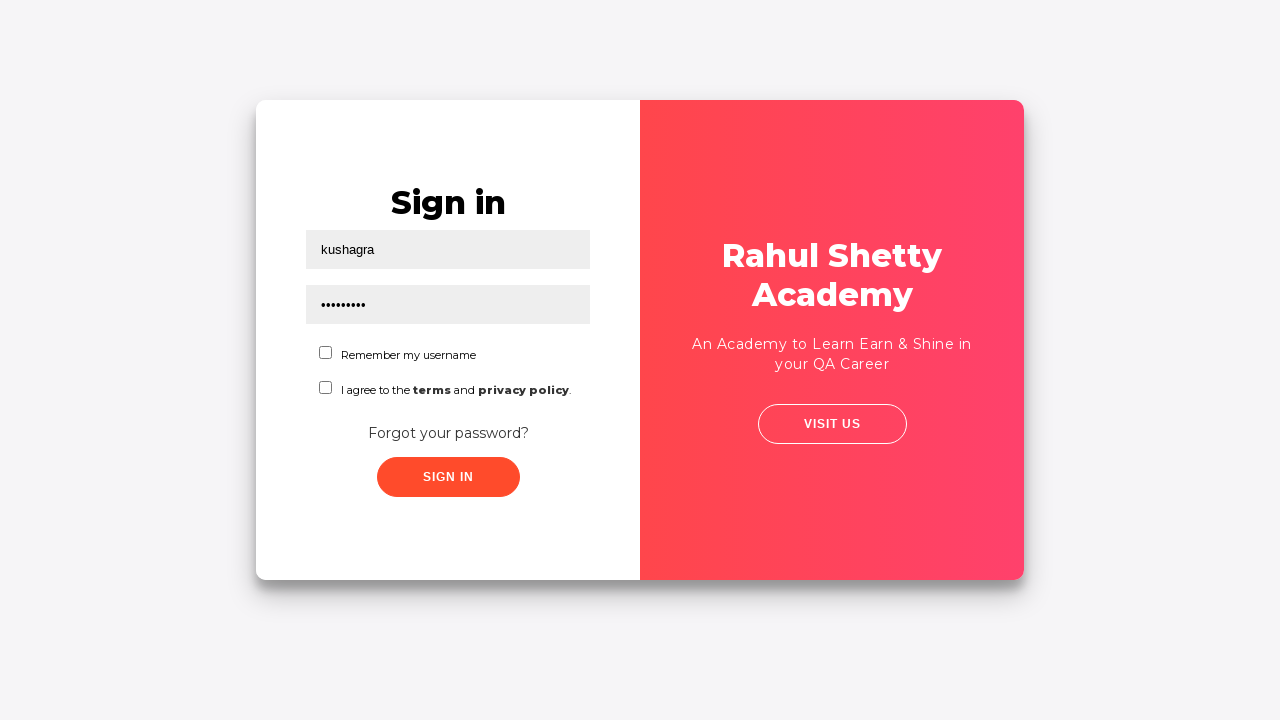

Error message appeared
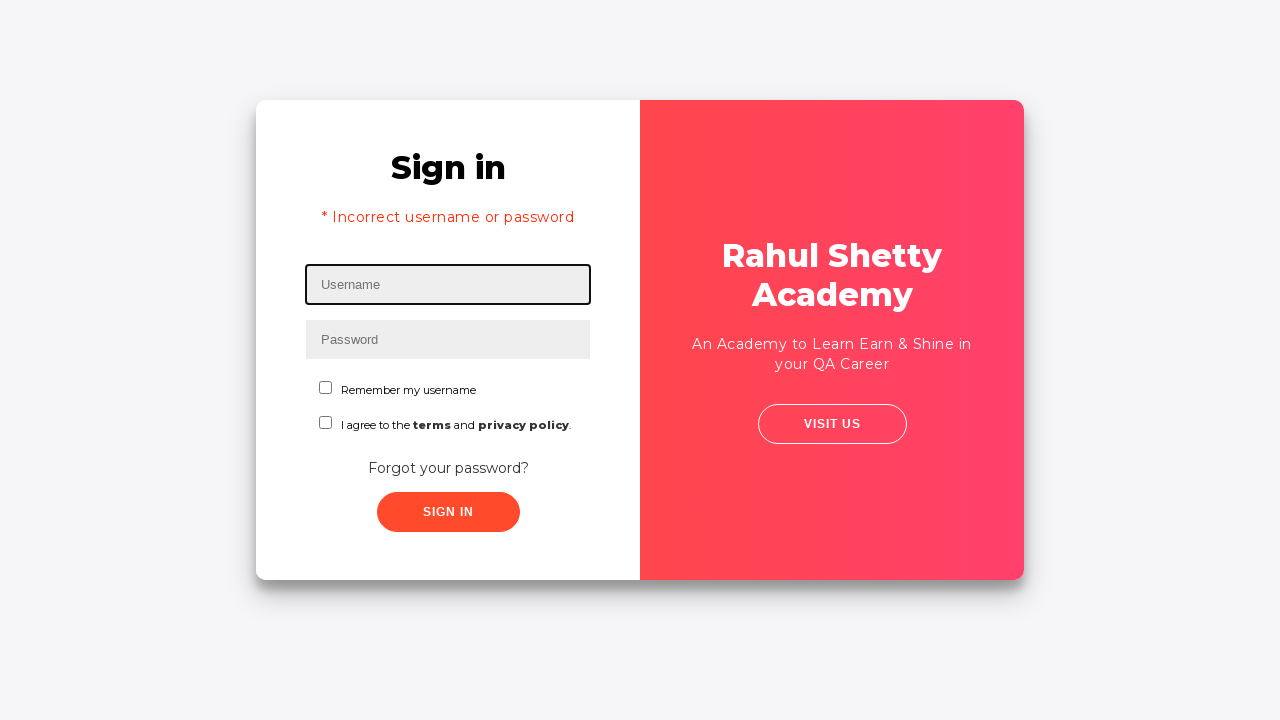

Retrieved error message: * Incorrect username or password 
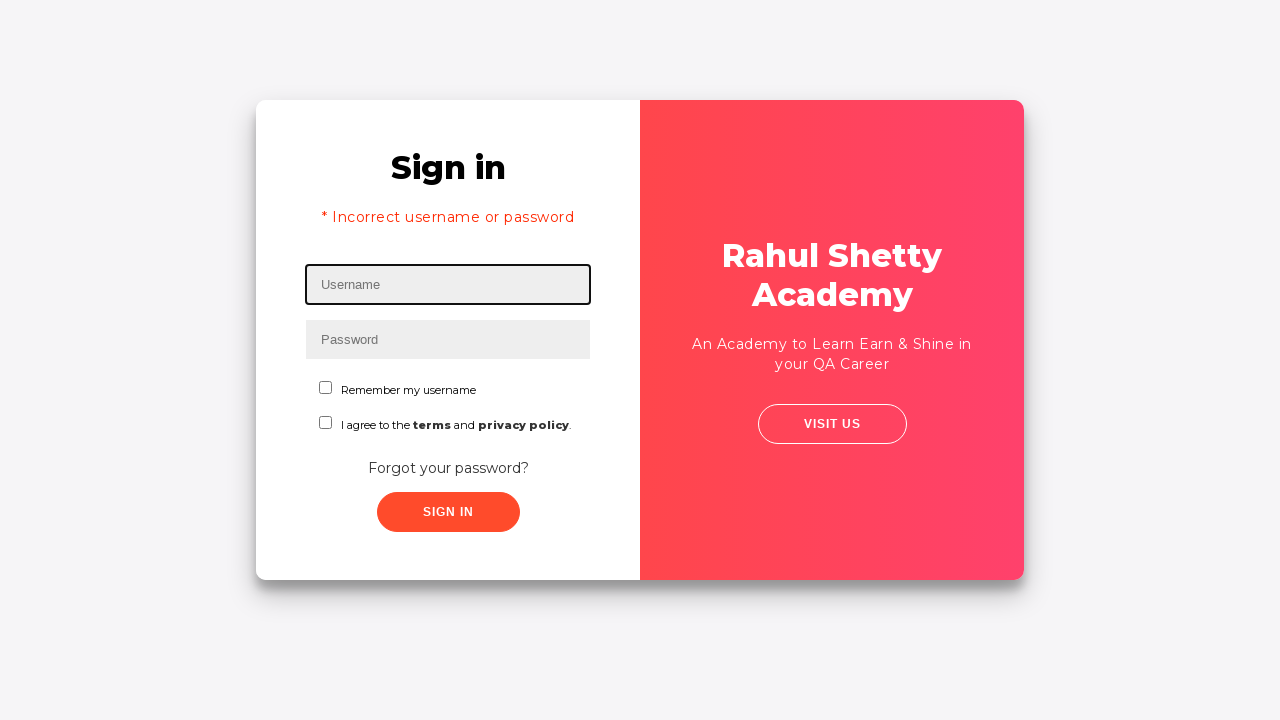

Clicked 'Forgot your password?' link at (448, 468) on text=Forgot your password?
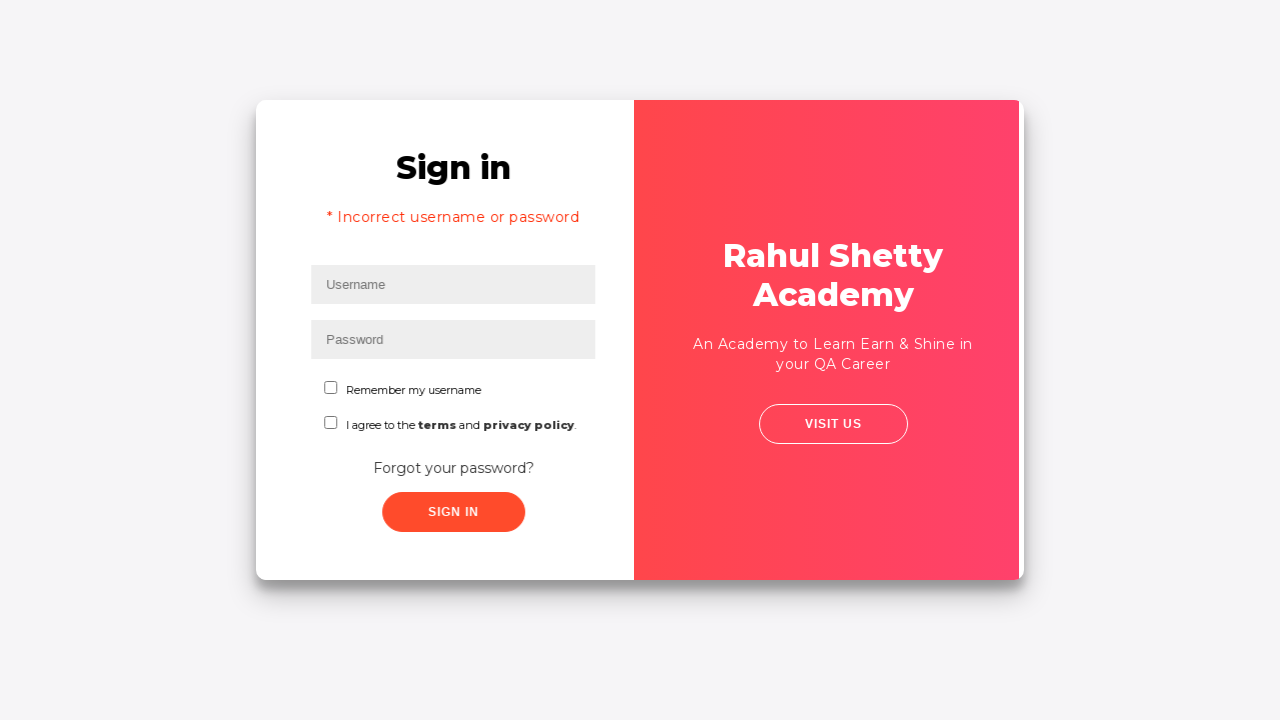

Waited for password reset form to load
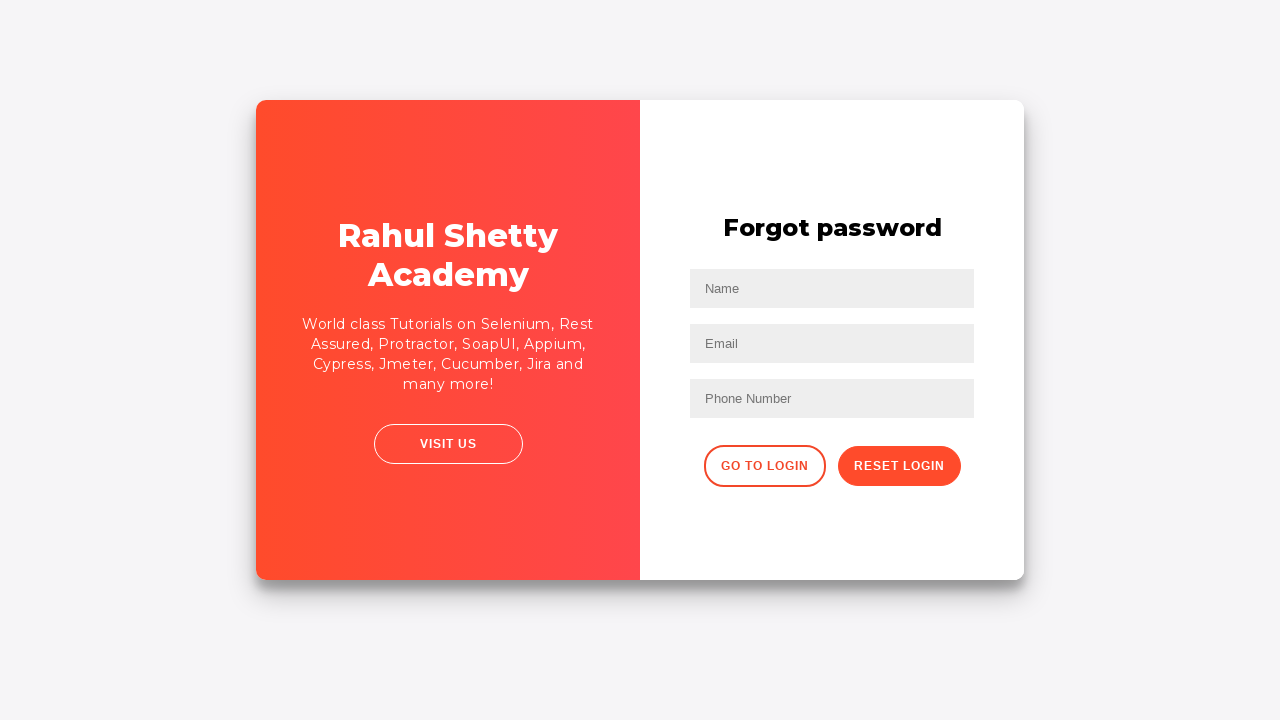

Filled name field with 'John' on //input[@placeholder='Name']
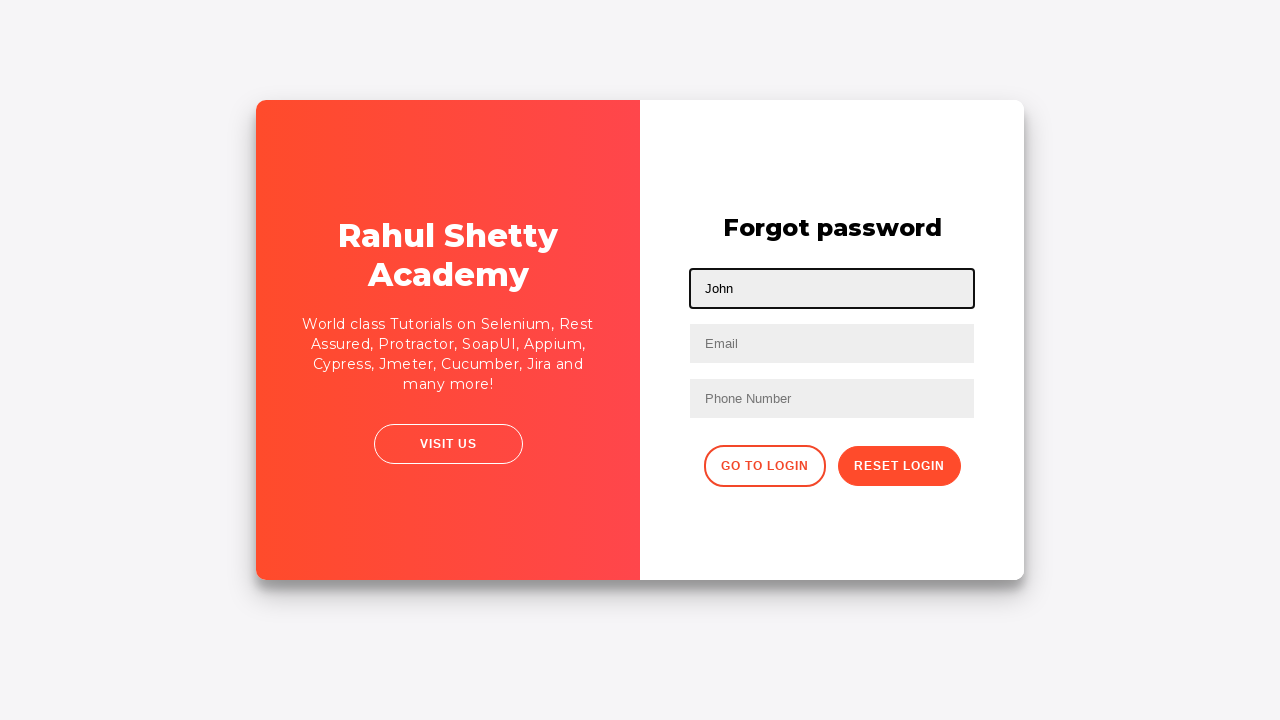

Filled email field with 'john@s.in' on input[placeholder='Email']
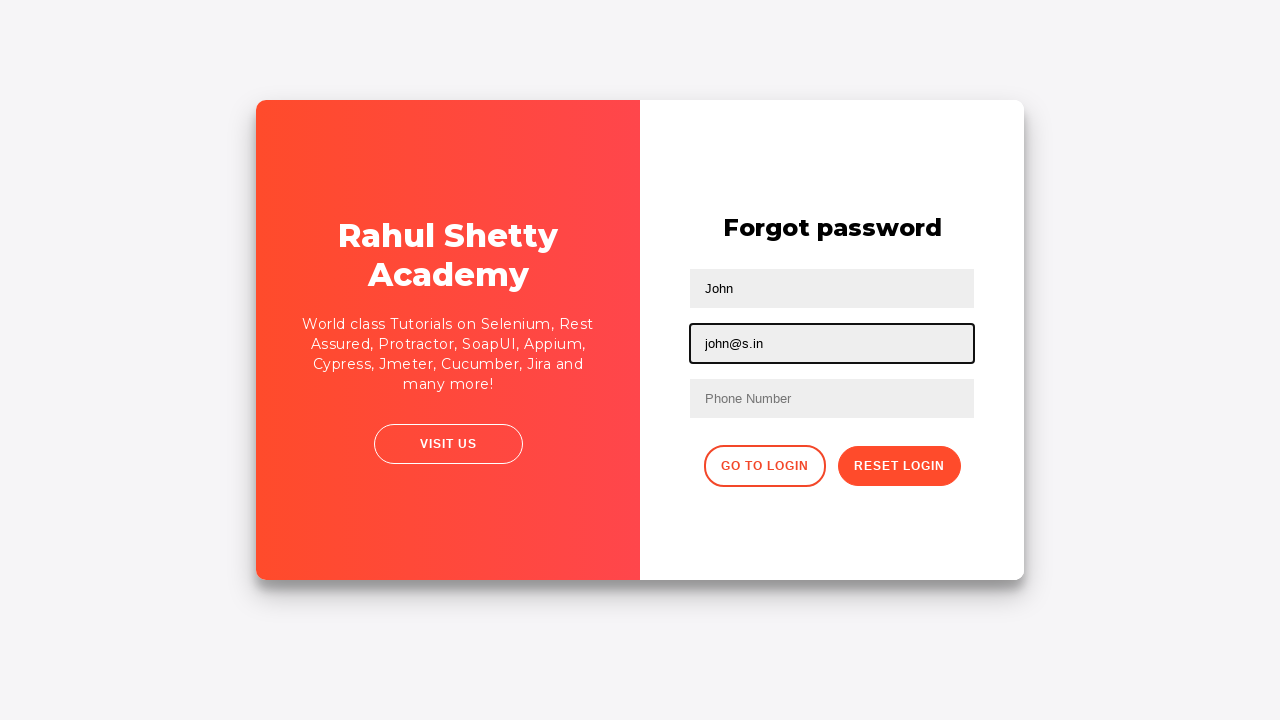

Cleared email field on input[type='text']:nth-child(3)
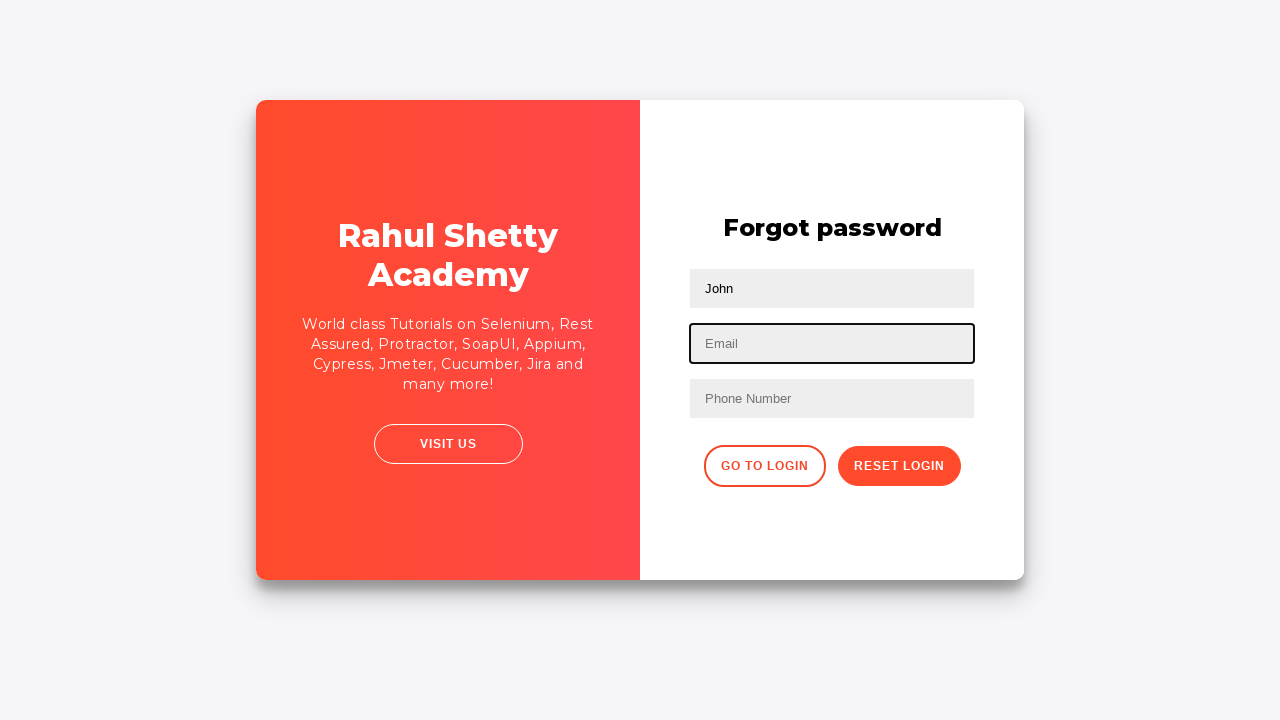

Filled email field with 'John@gmail.com' on input[type='text']:nth-child(3)
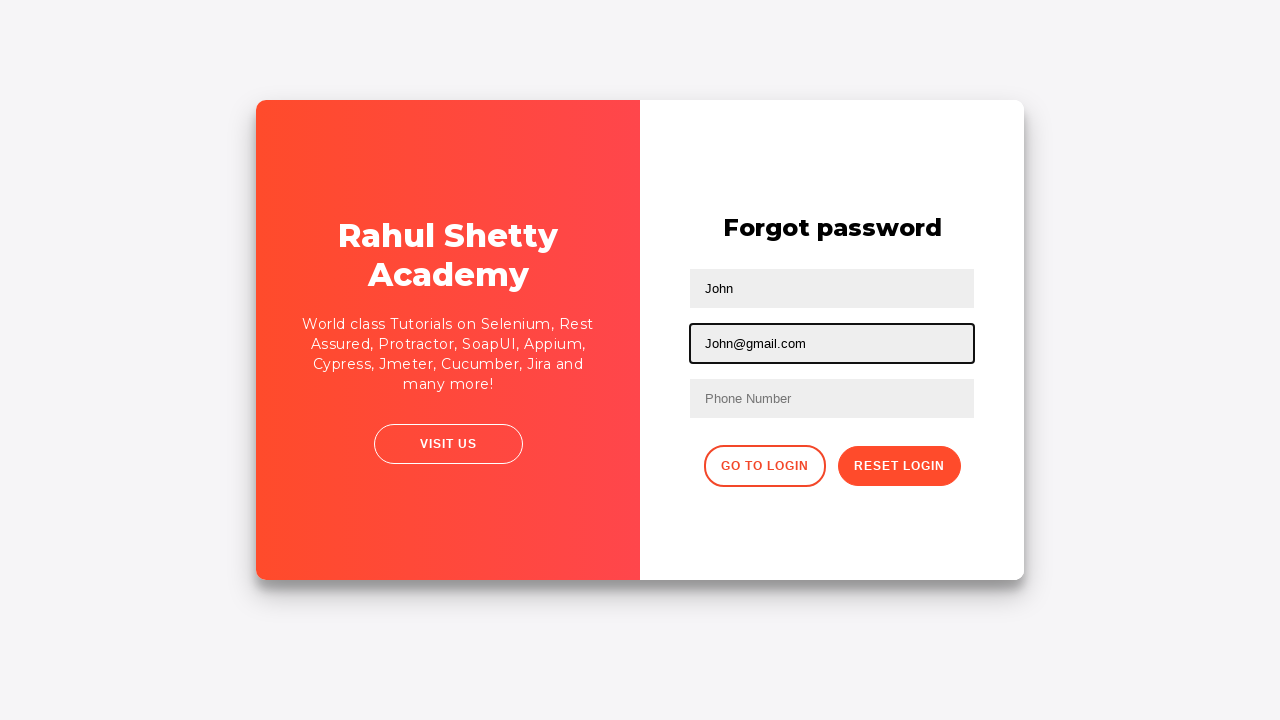

Filled phone number field with '1234567890' on //form/input[3]
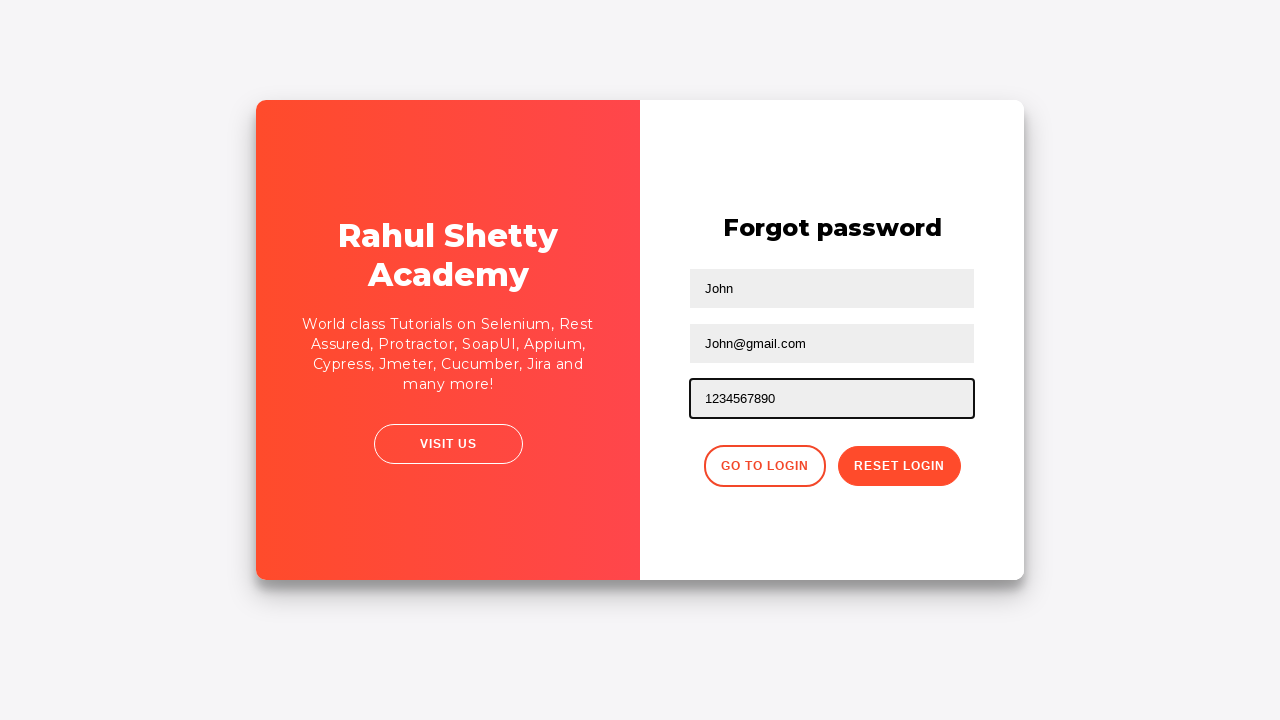

Clicked reset password button at (899, 466) on .reset-pwd-btn
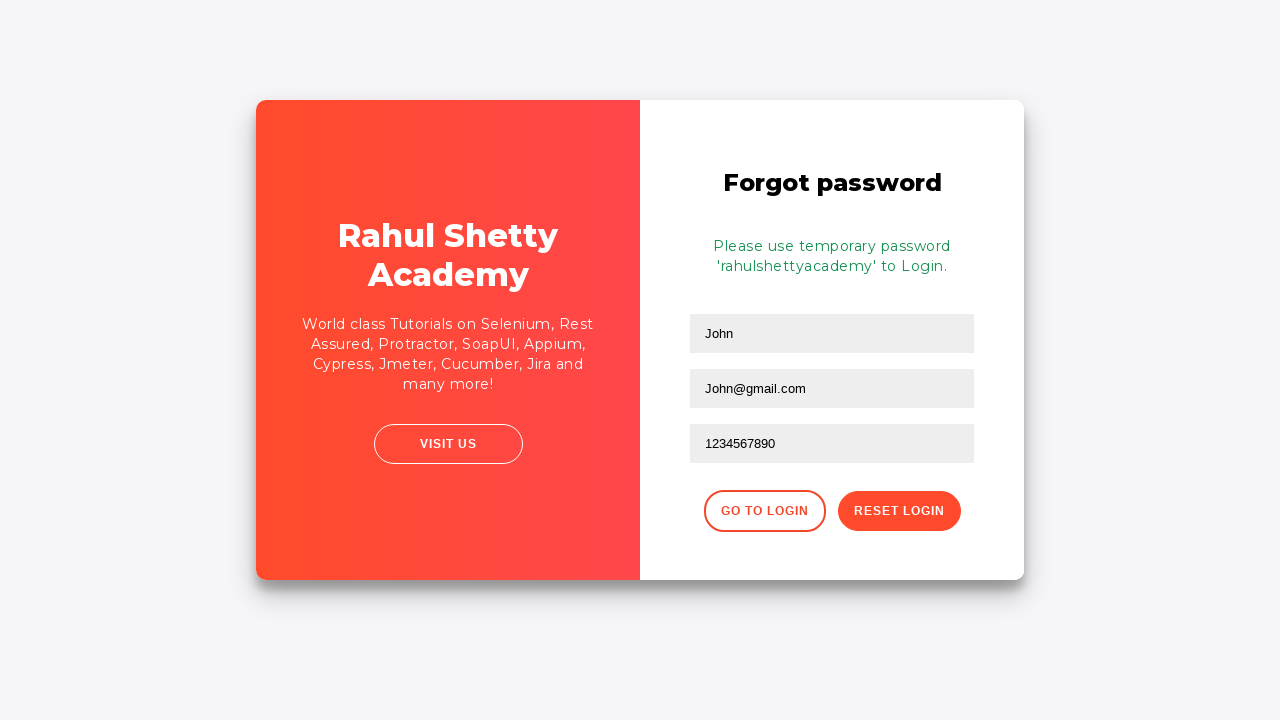

Retrieved reset message: Please use temporary password 'rahulshettyacademy' to Login. 
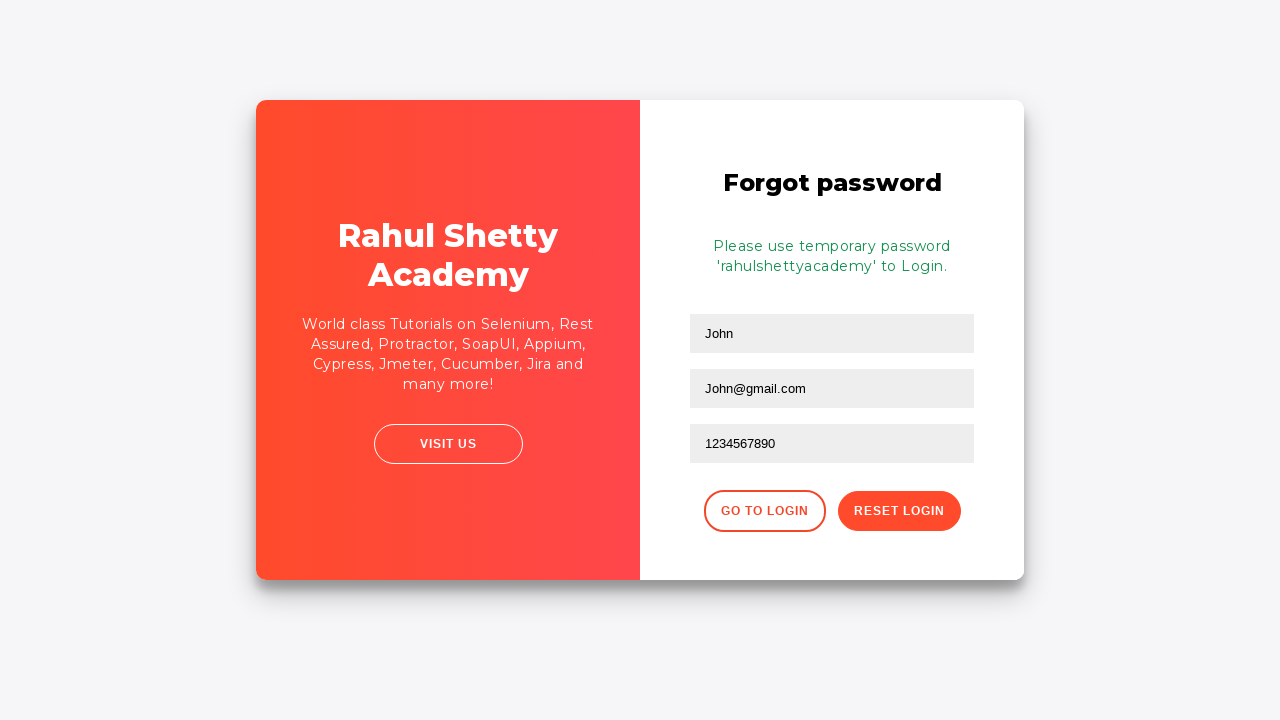

Clicked 'Go to login' button at (764, 511) on .go-to-login-btn
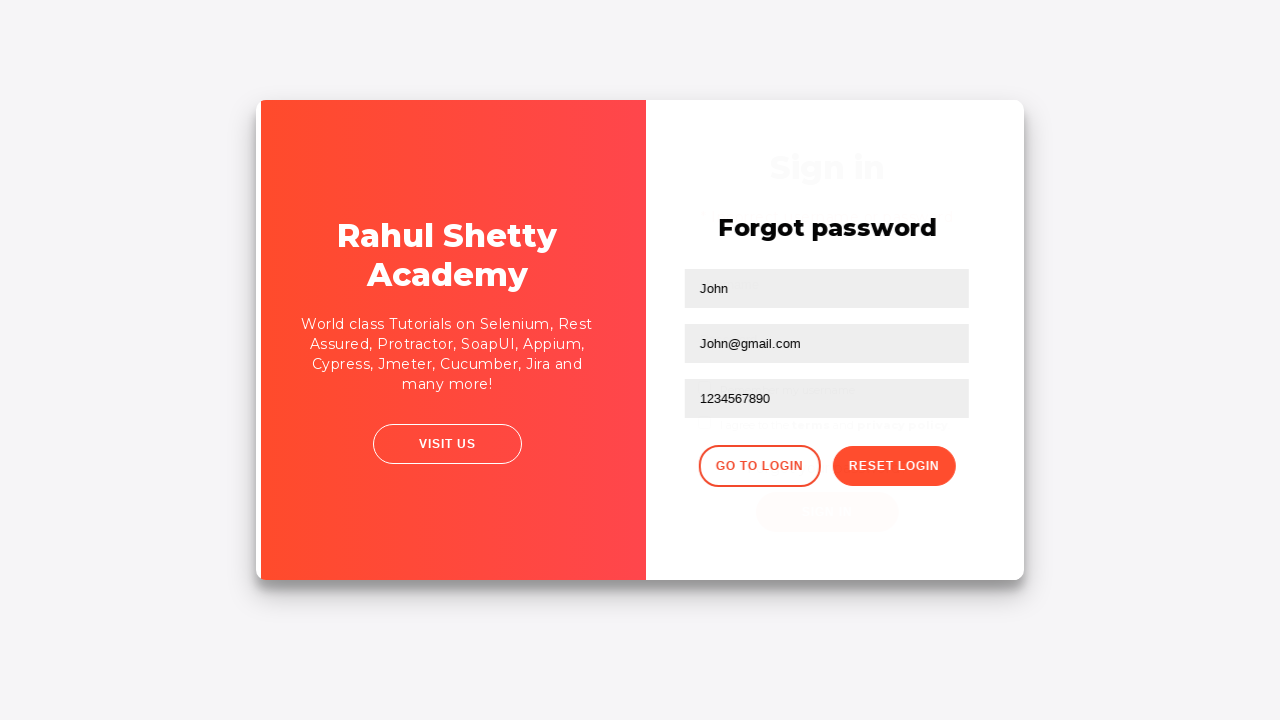

Waited for login form to load
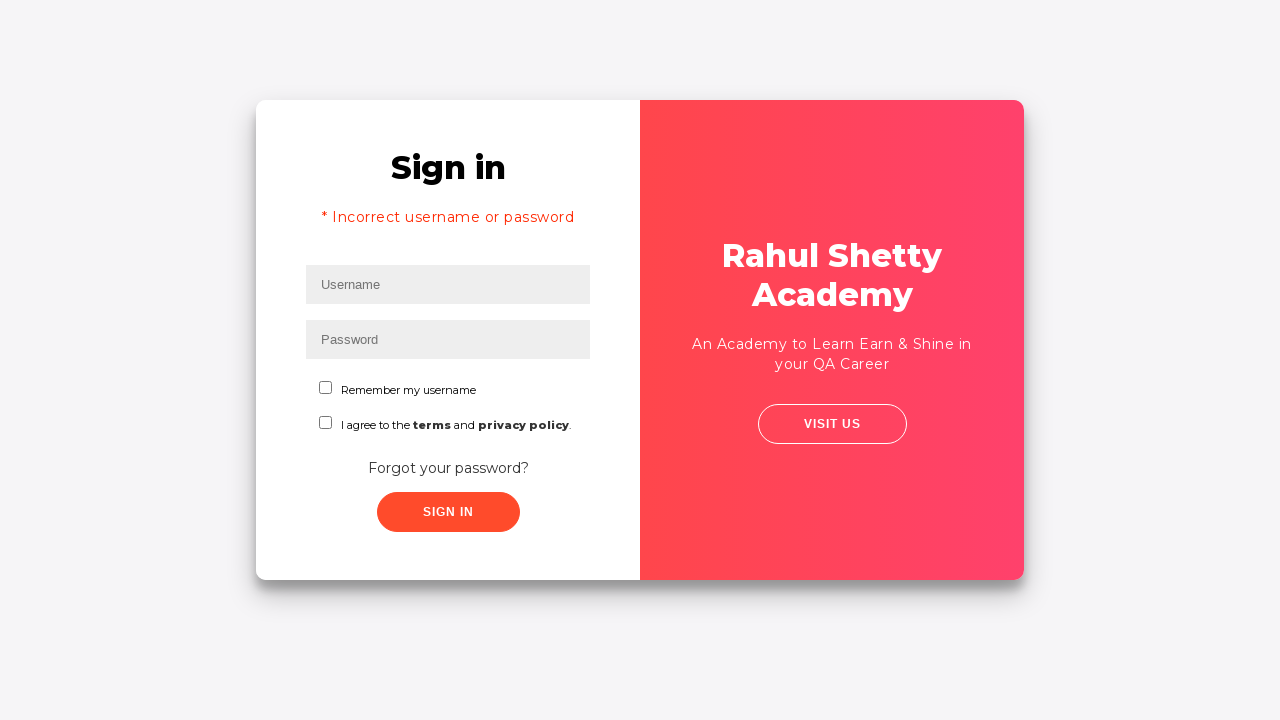

Filled username field with 'kushagra' on input[placeholder='Username']
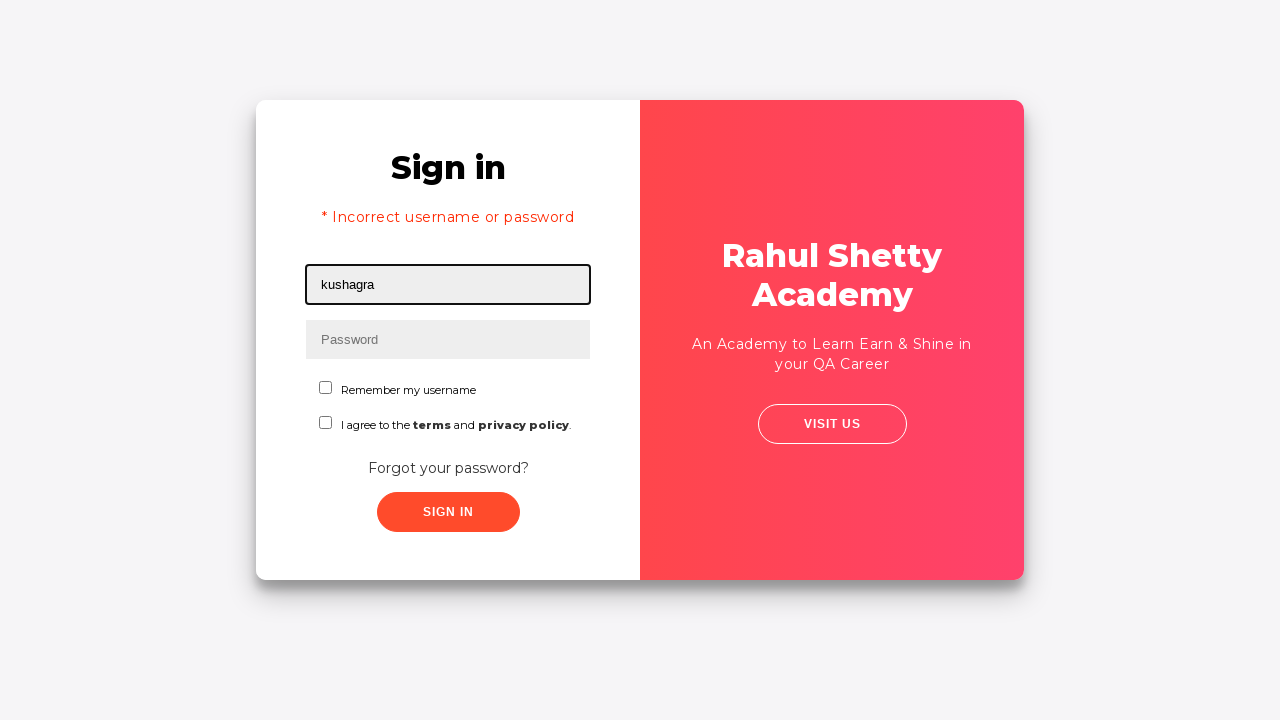

Filled password field with 'rahulshettyacademy' on input[type*='pass']
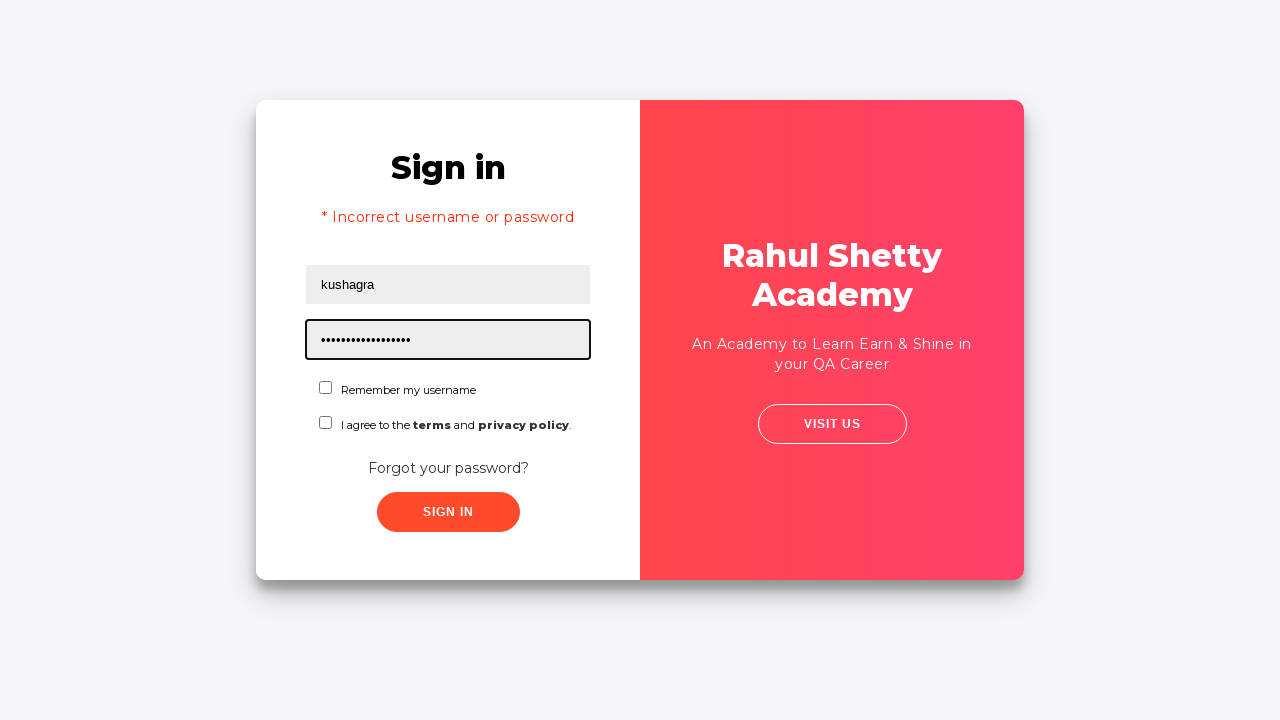

Checked 'Remember me' checkbox at (326, 388) on #chkboxOne
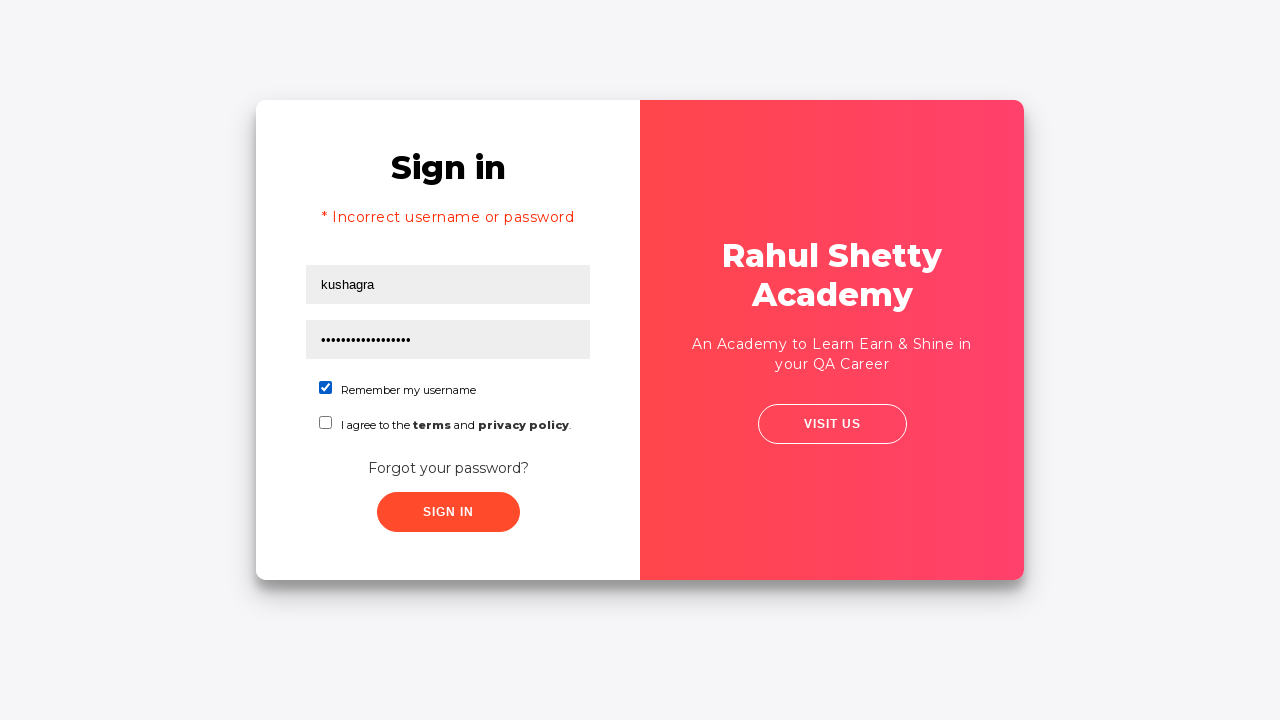

Clicked submit button to login with correct credentials at (448, 512) on xpath=//button[contains(@class,'submit')]
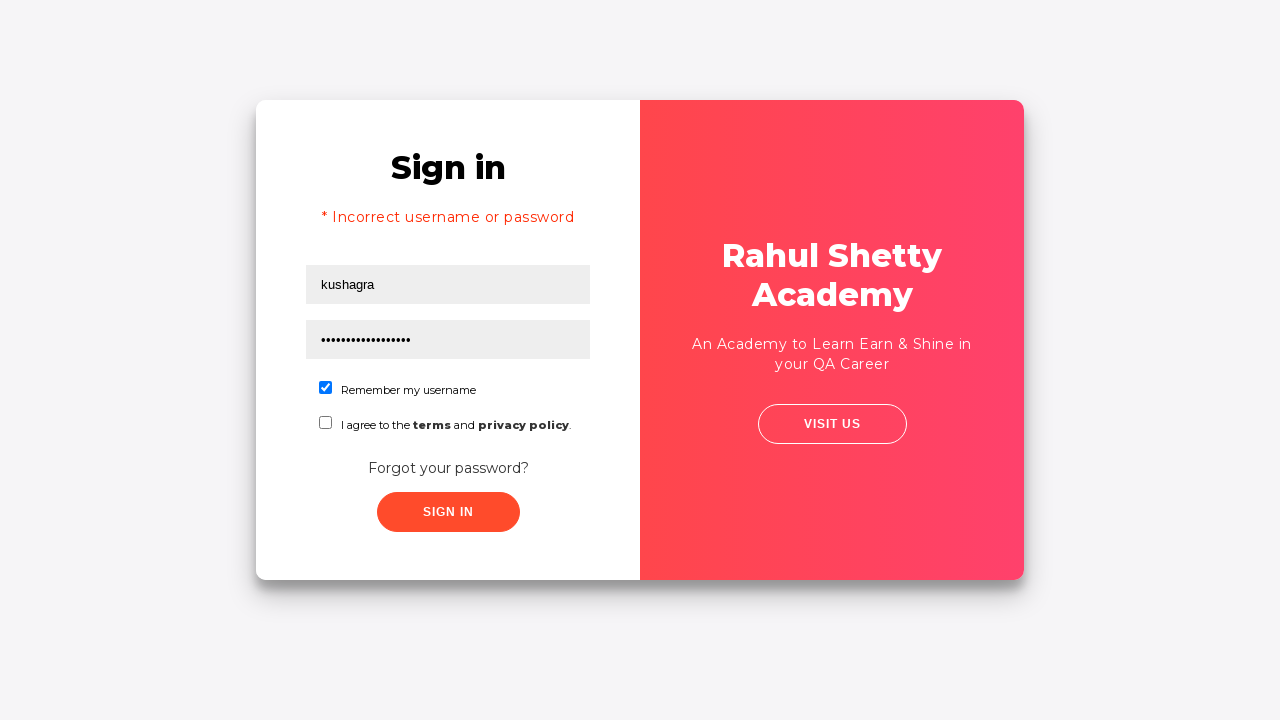

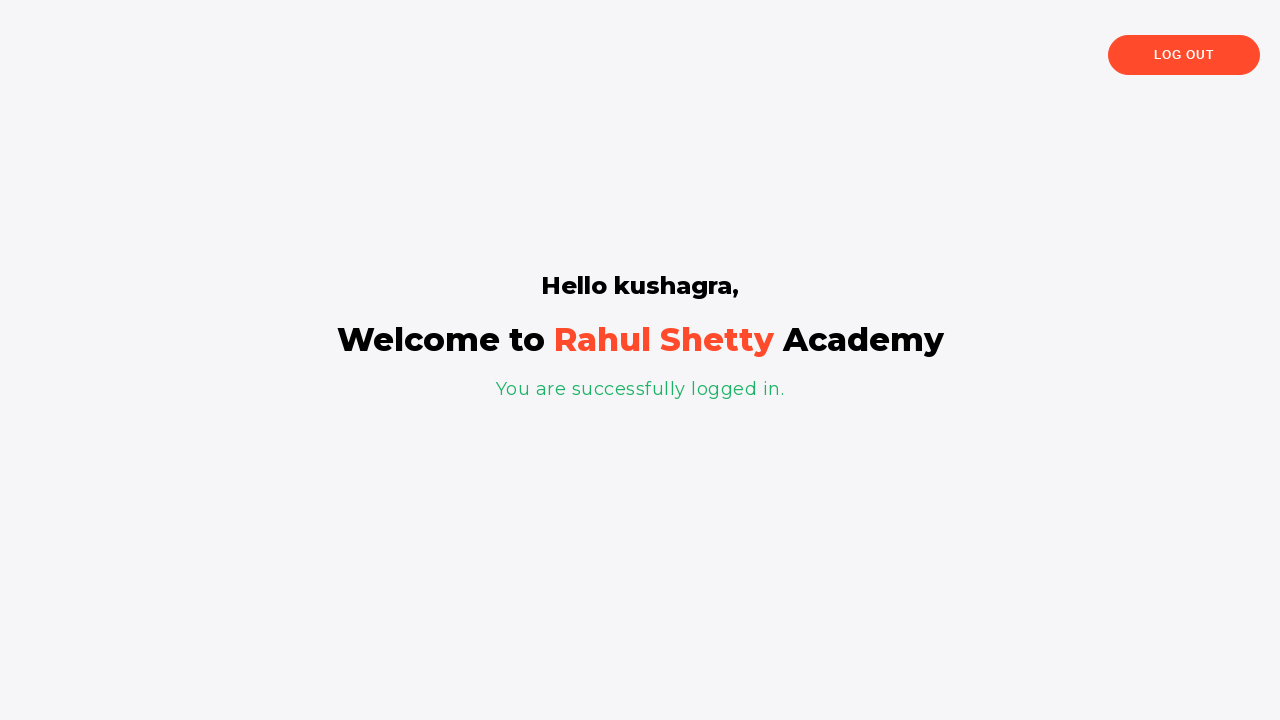